Tests window handling by navigating to a page, clicking an "Open" button to trigger a new window, and capturing page information

Starting URL: https://www.leafground.com/window.xhtml

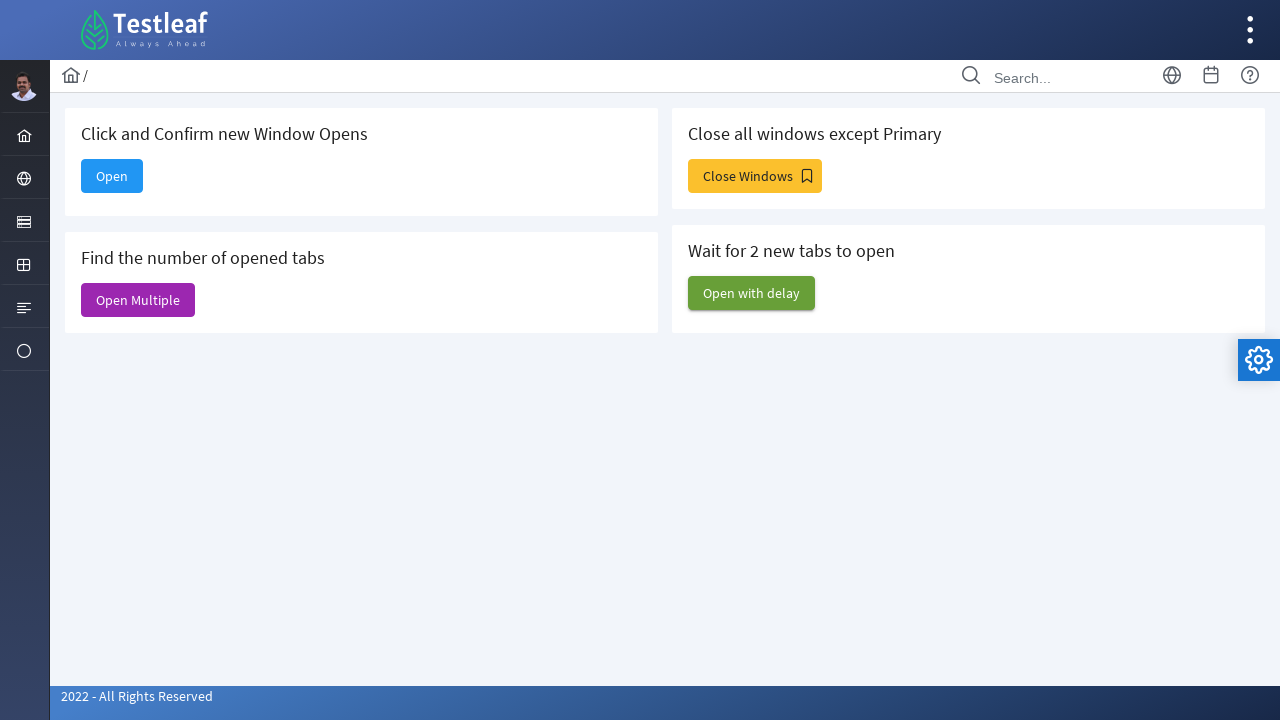

Set viewport size to 1920x1080
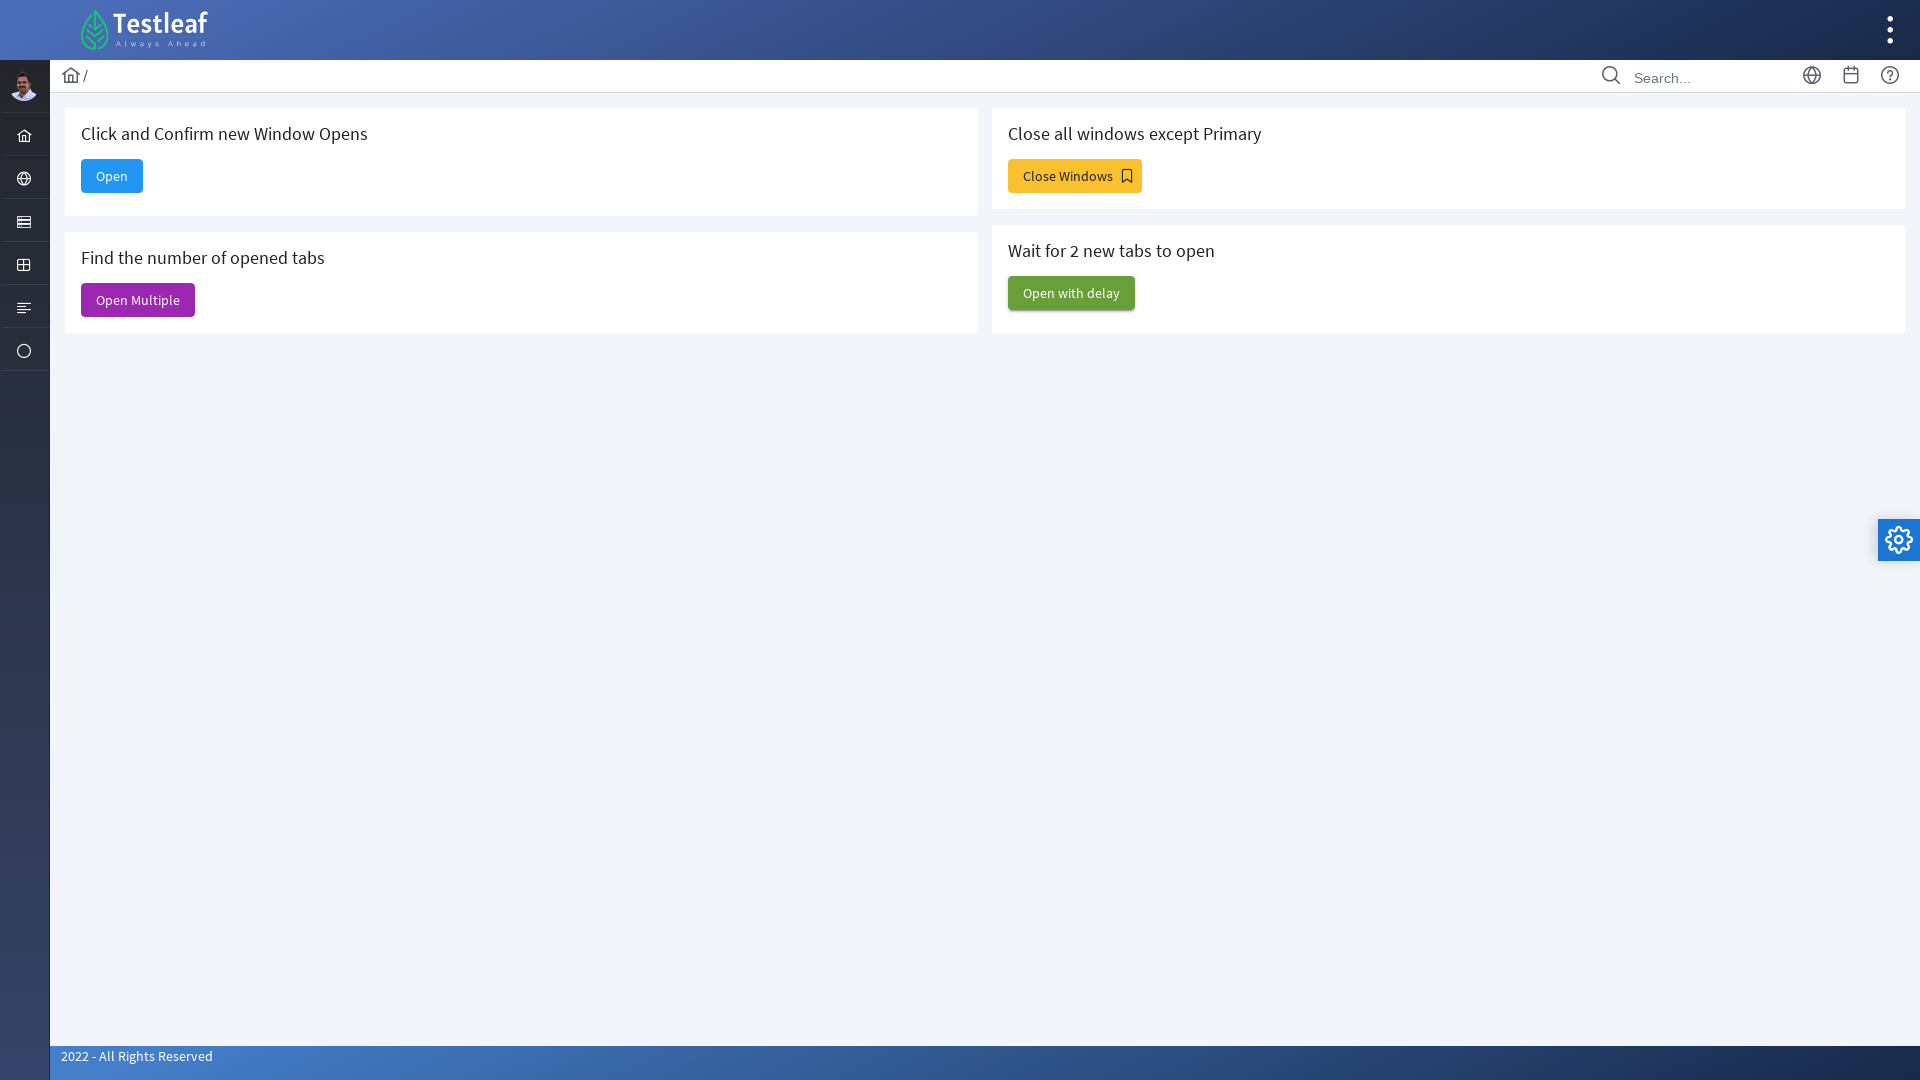

Captured initial page title: Window
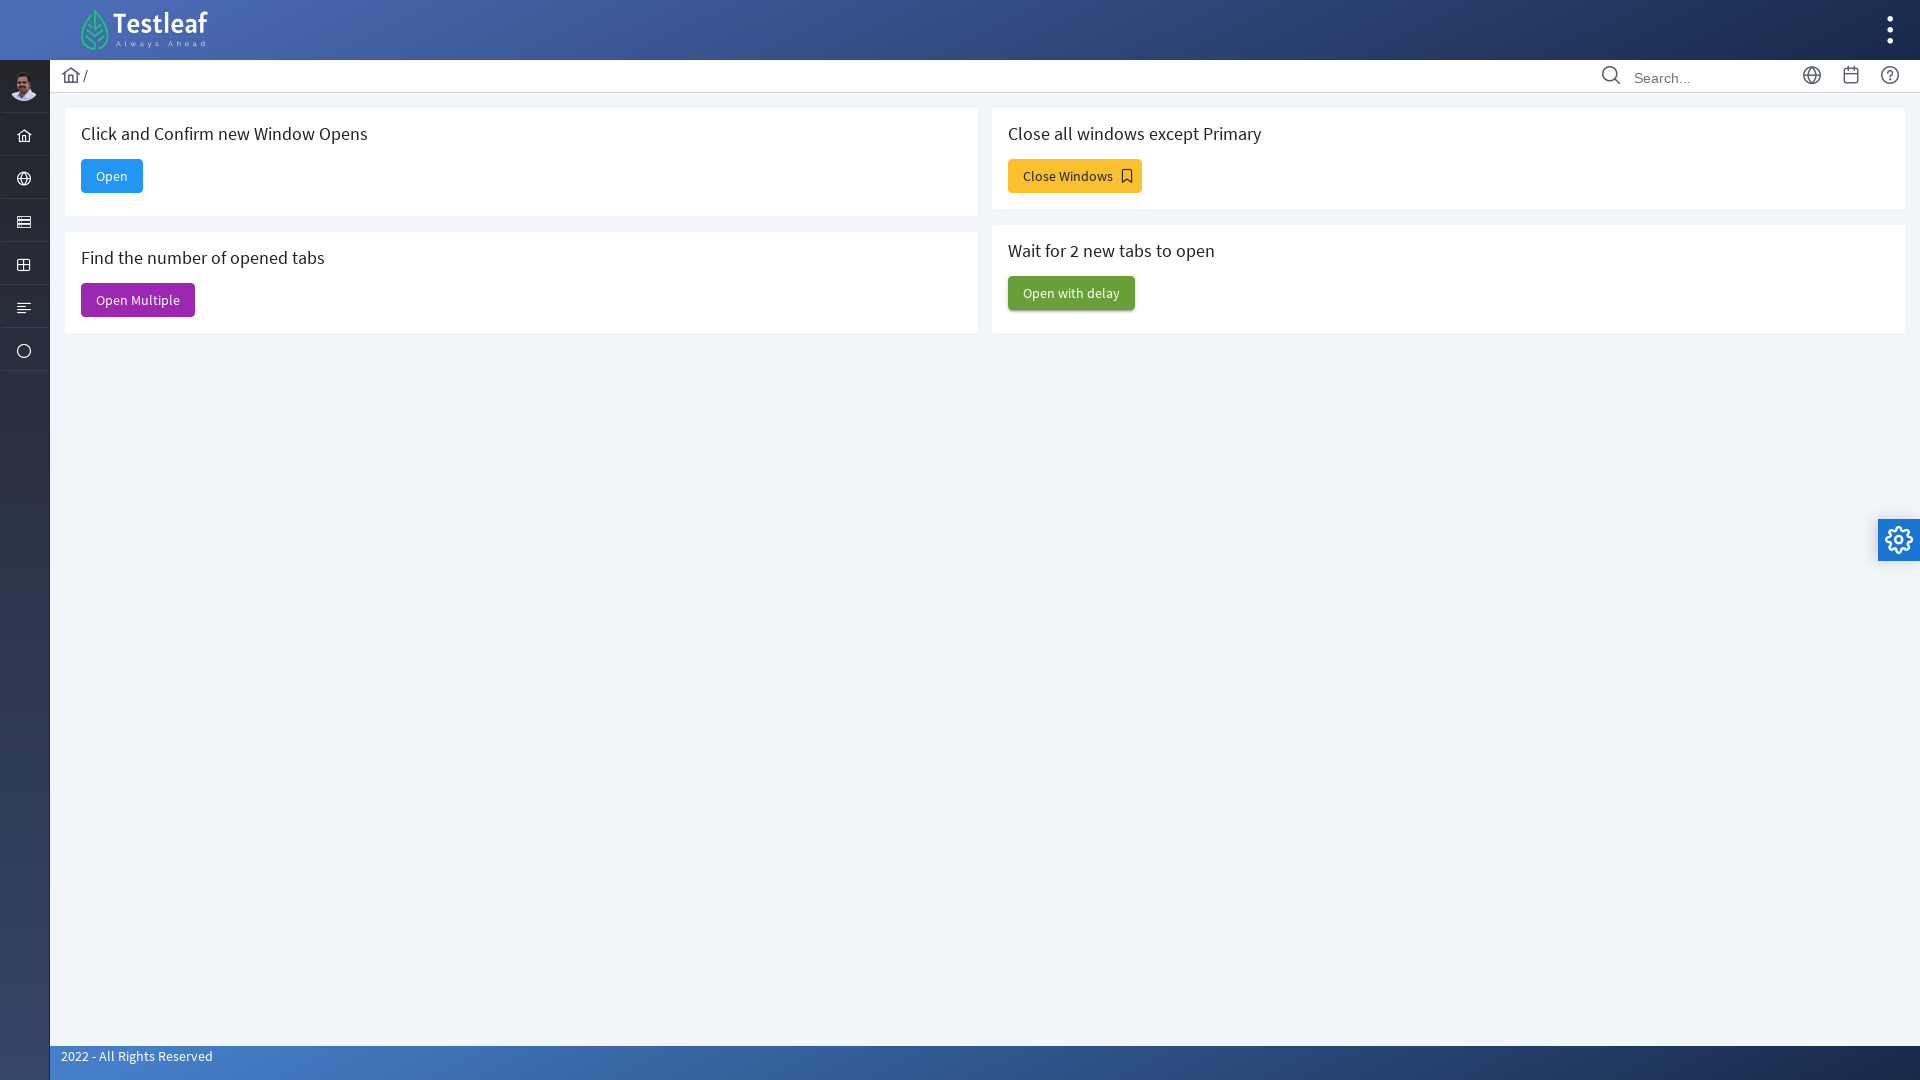

Captured initial URL: https://www.leafground.com/window.xhtml;jsessionid=node01dtf54o6qkji510hrquv0esqo813228853.node0
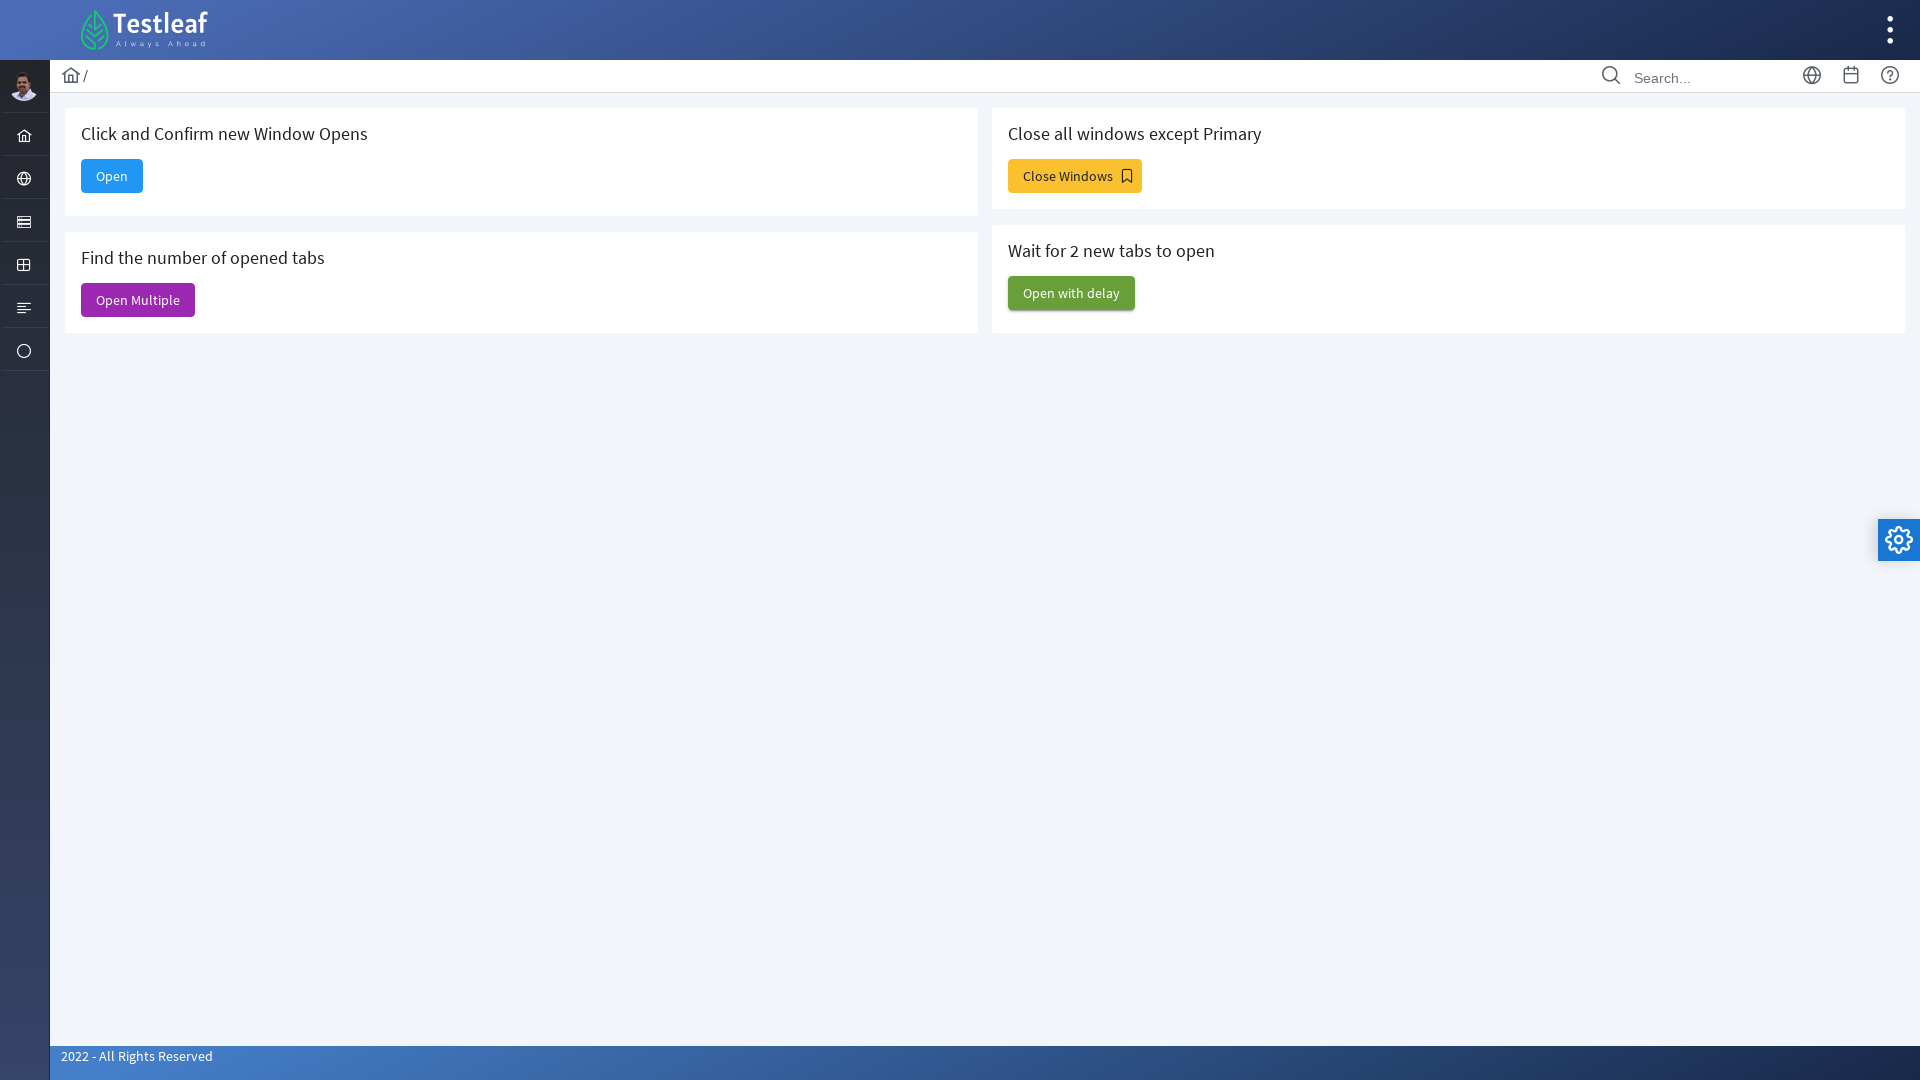

Clicked the Open button to trigger new window at (112, 176) on button[type='button']
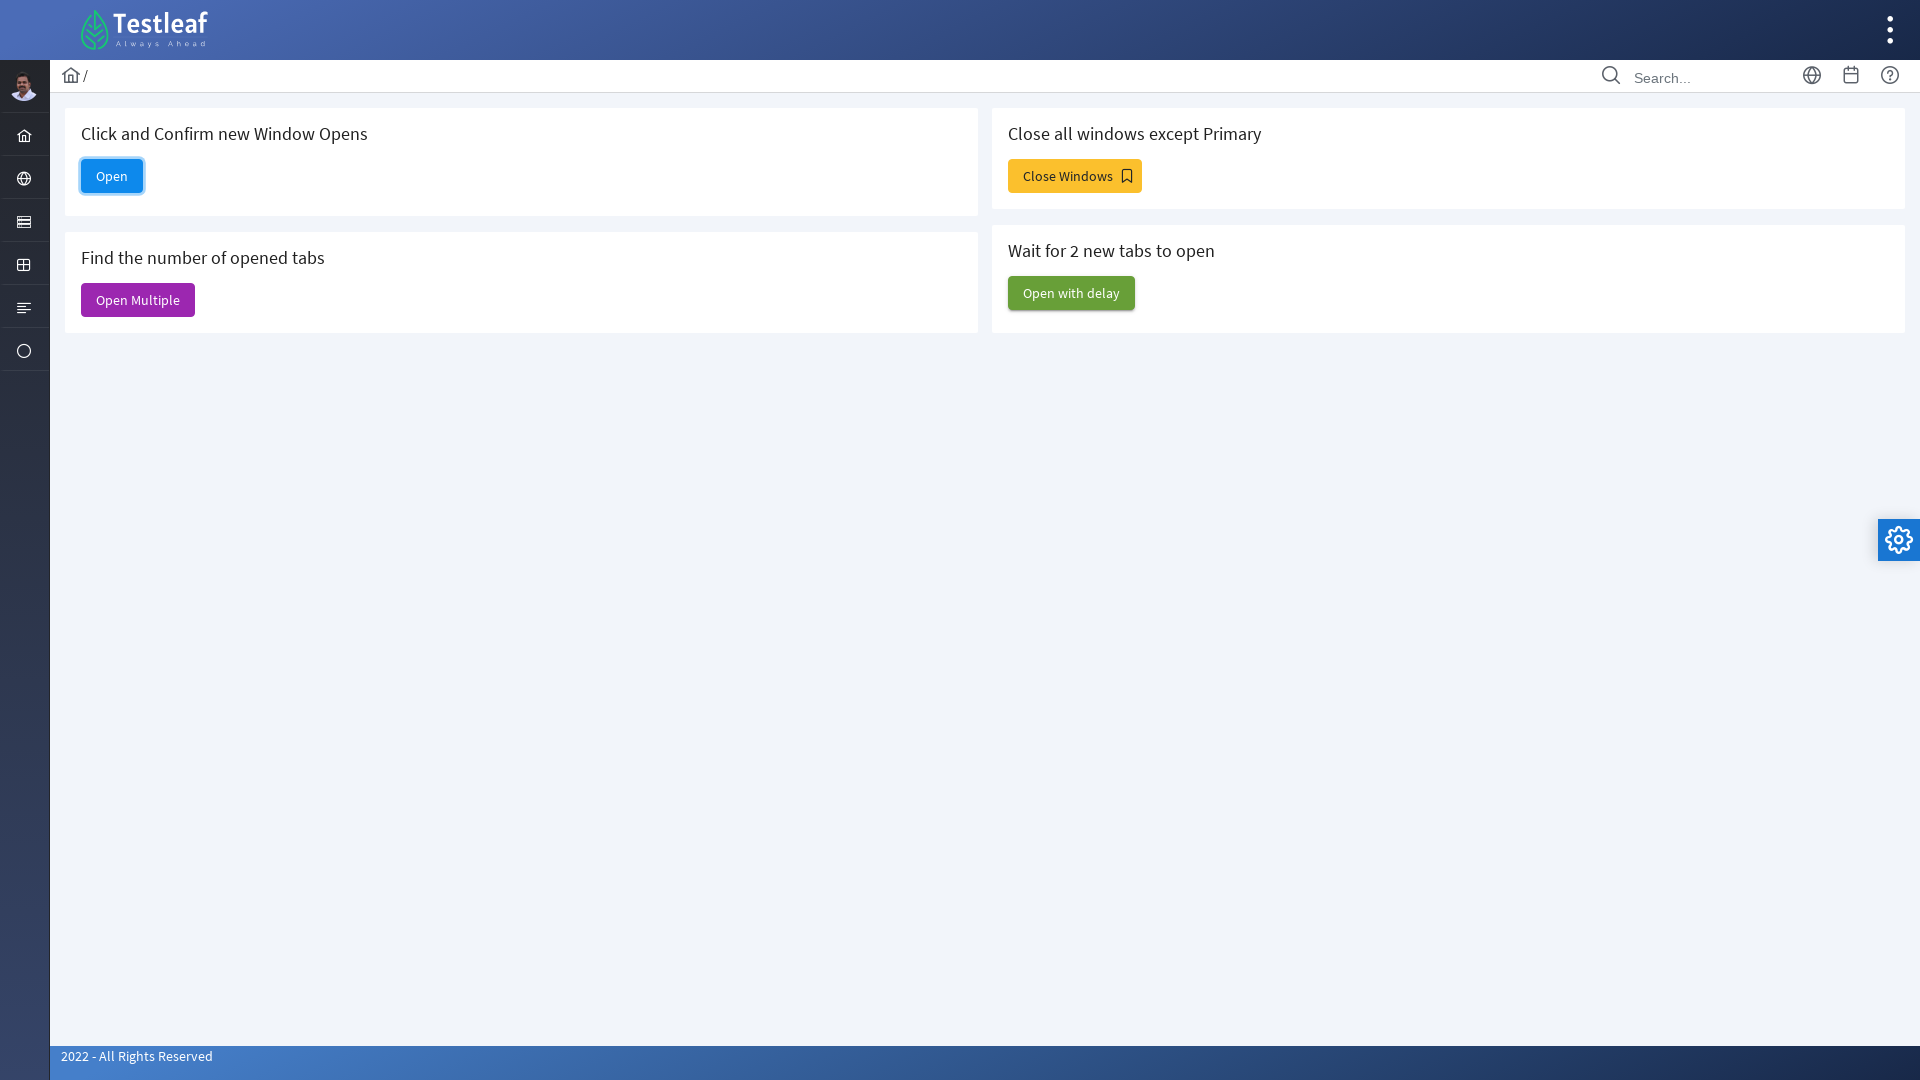

Waited 1 second for new window to potentially open
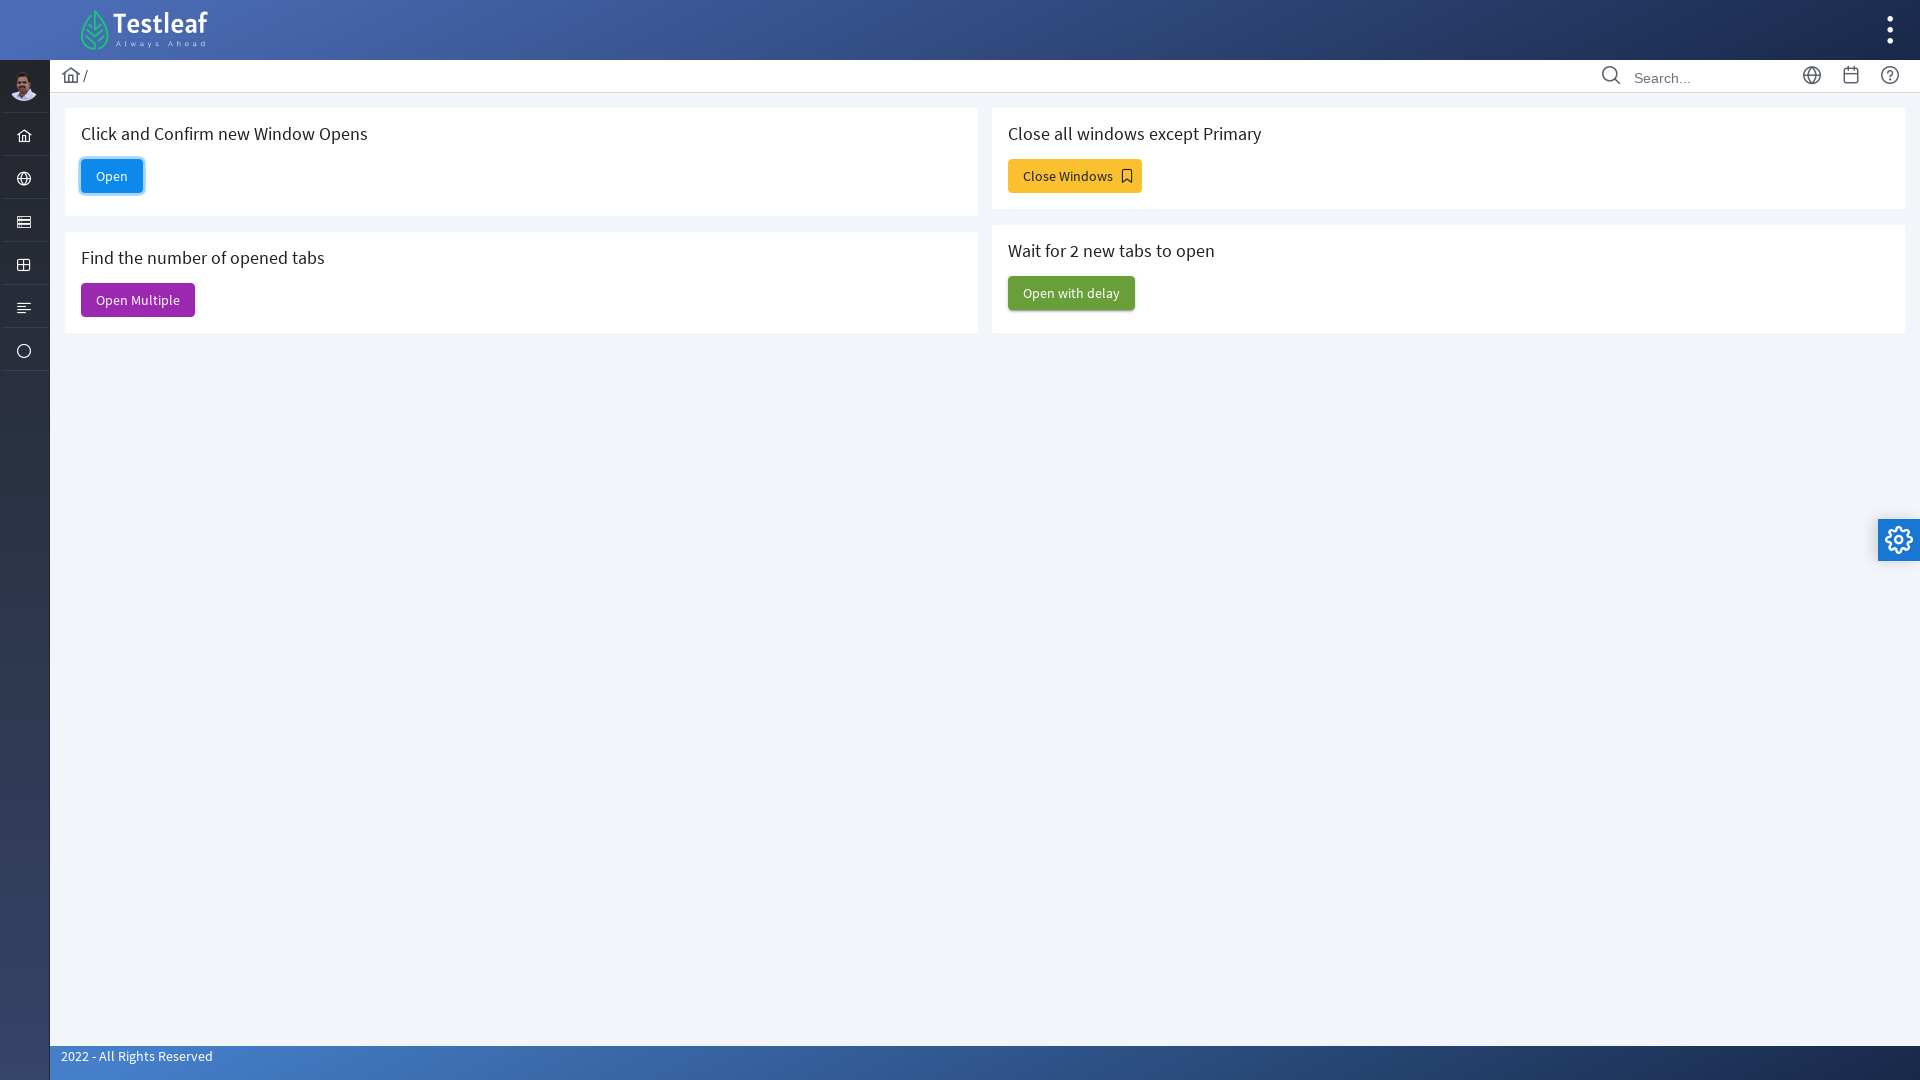

Captured page title after button click: Window
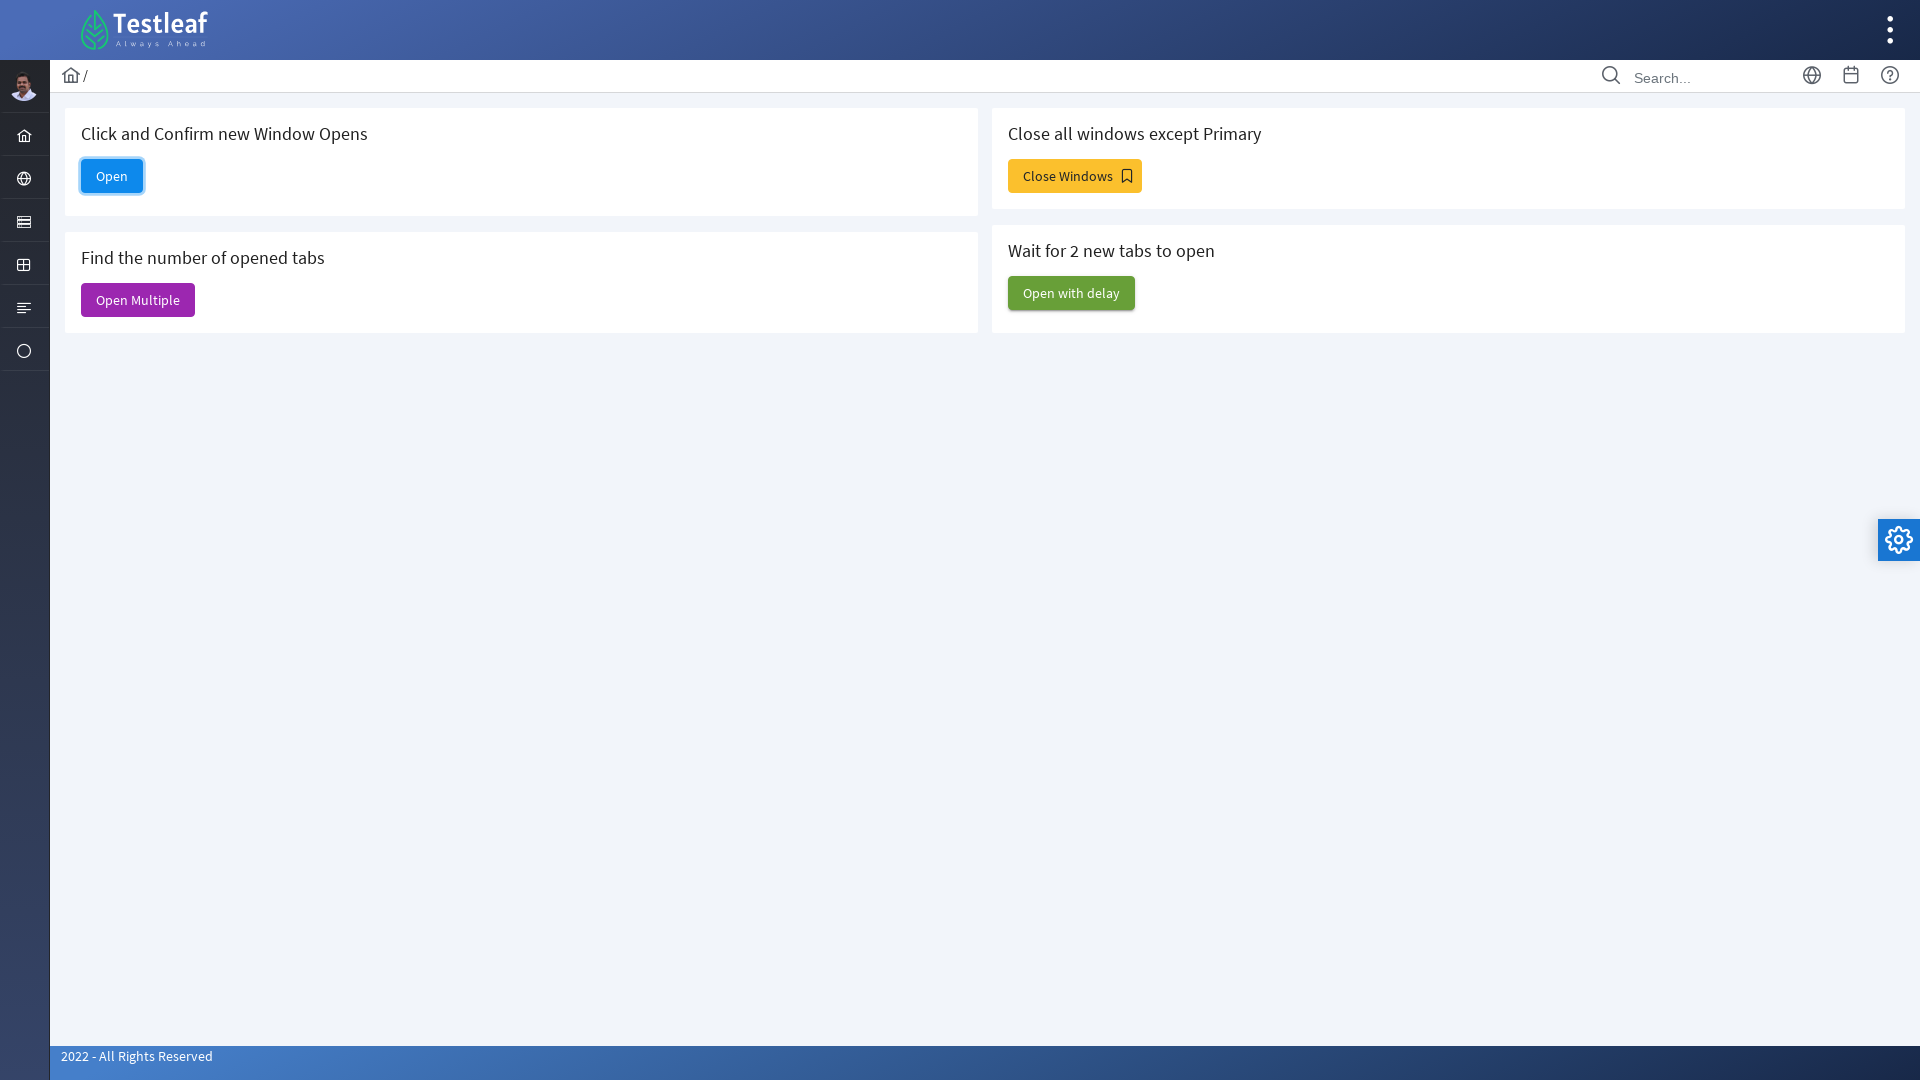

Captured URL after button click: https://www.leafground.com/window.xhtml;jsessionid=node01dtf54o6qkji510hrquv0esqo813228853.node0
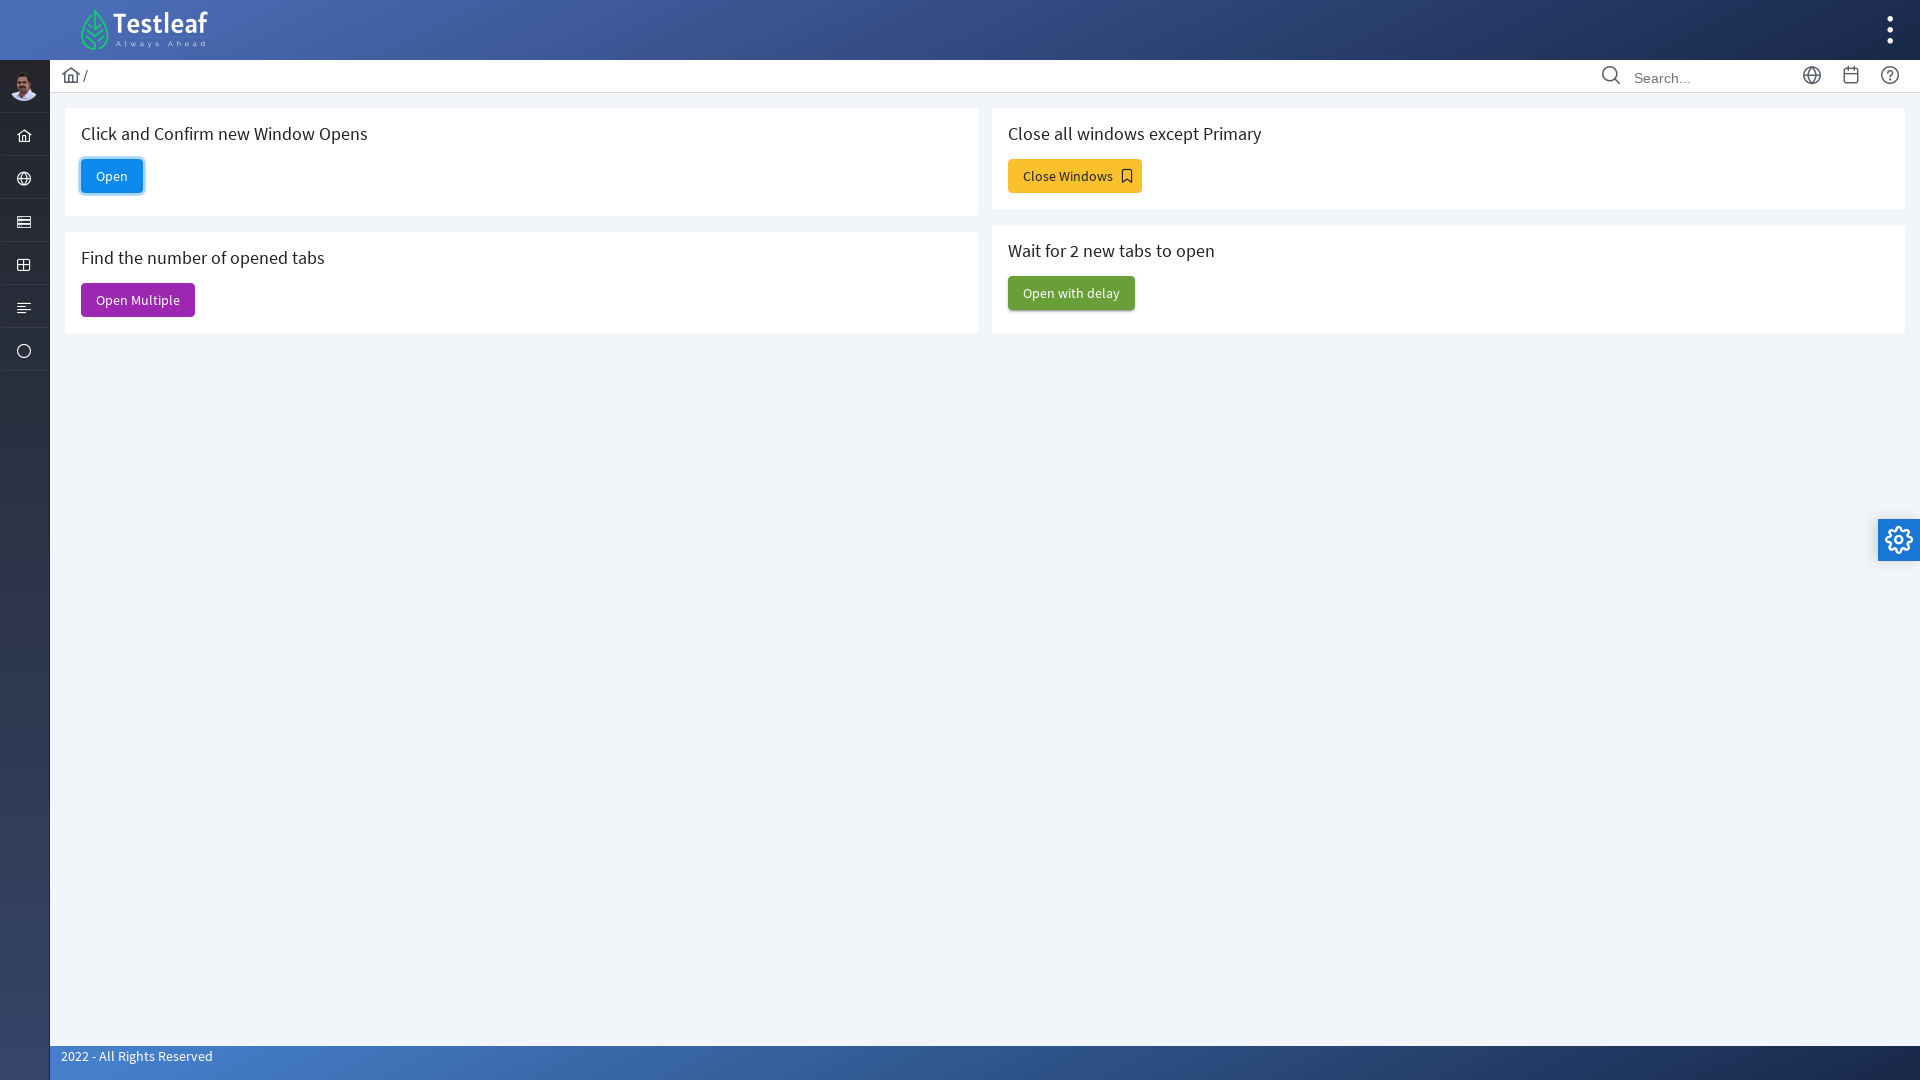

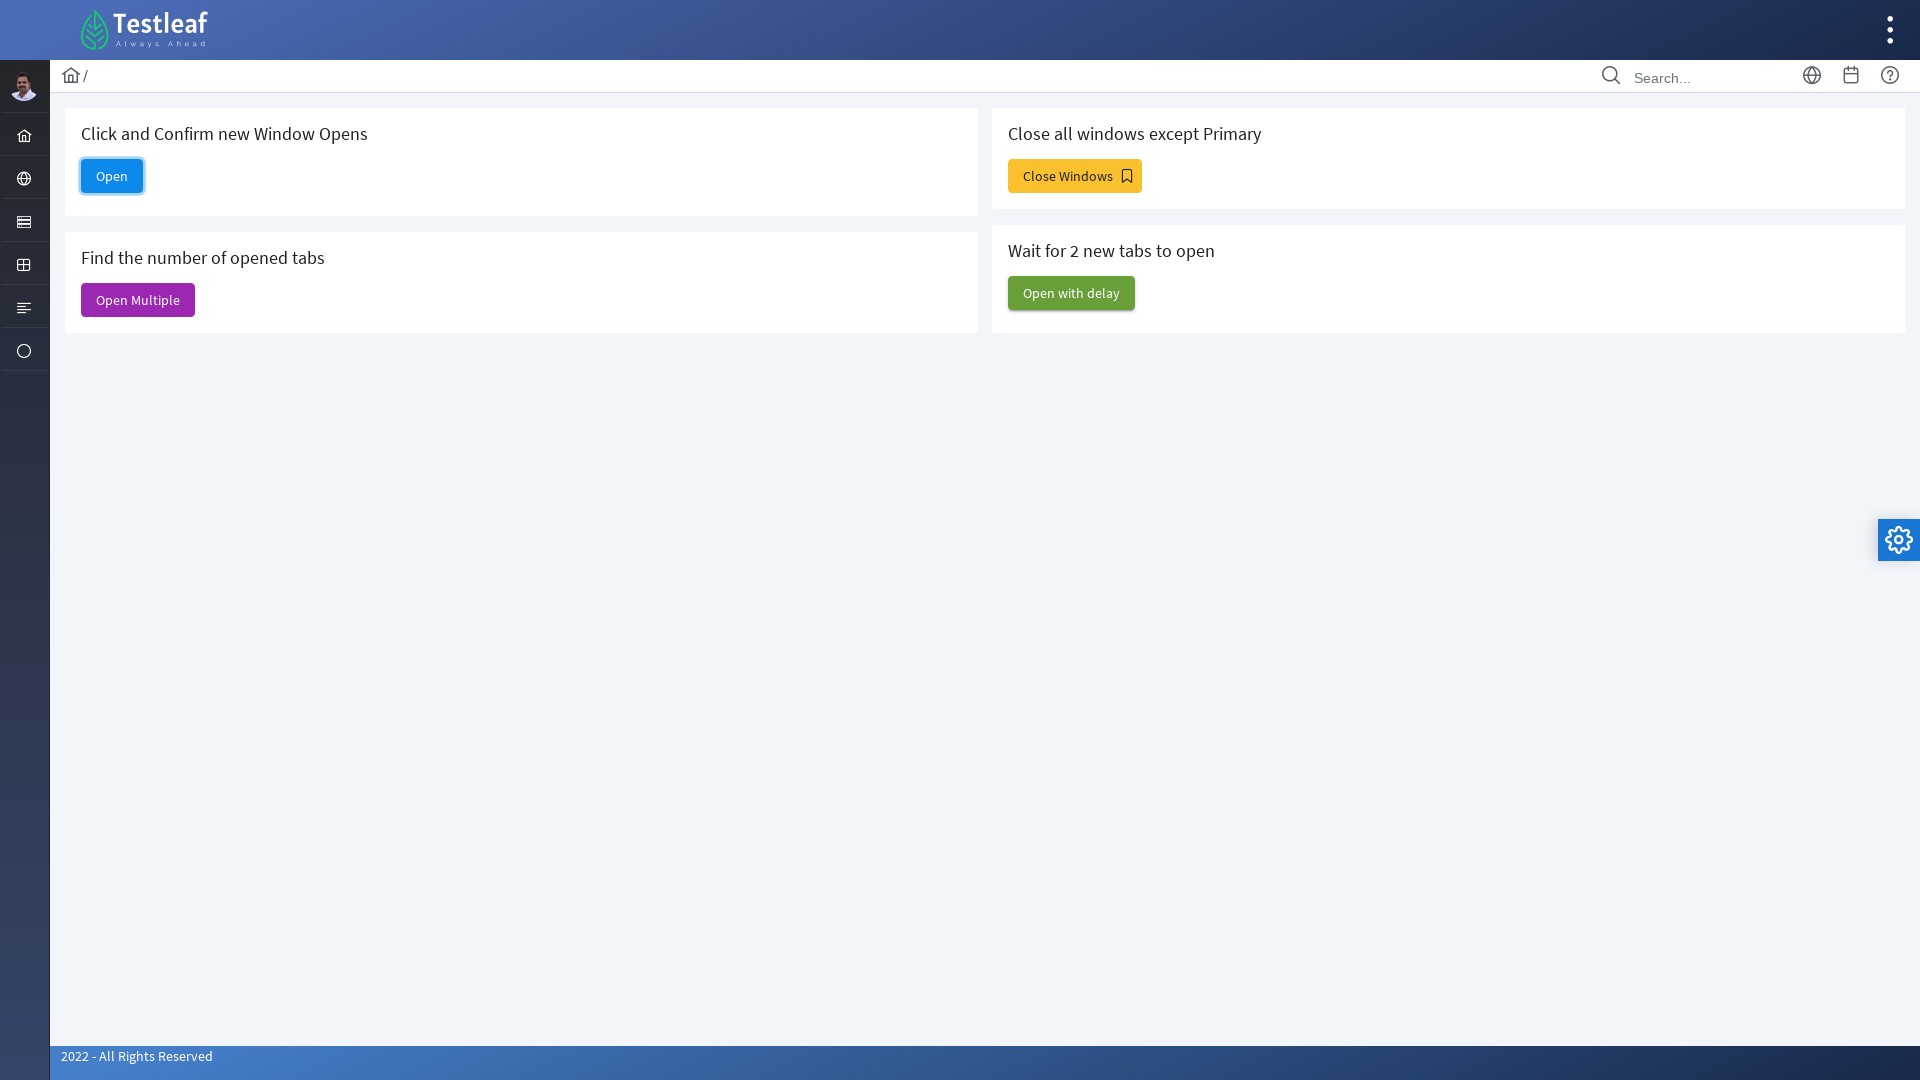